Tests tab handling using ArrayList approach by opening a new tab, switching to it, reading text and URL, then switching back to parent

Starting URL: https://demoqa.com/browser-windows

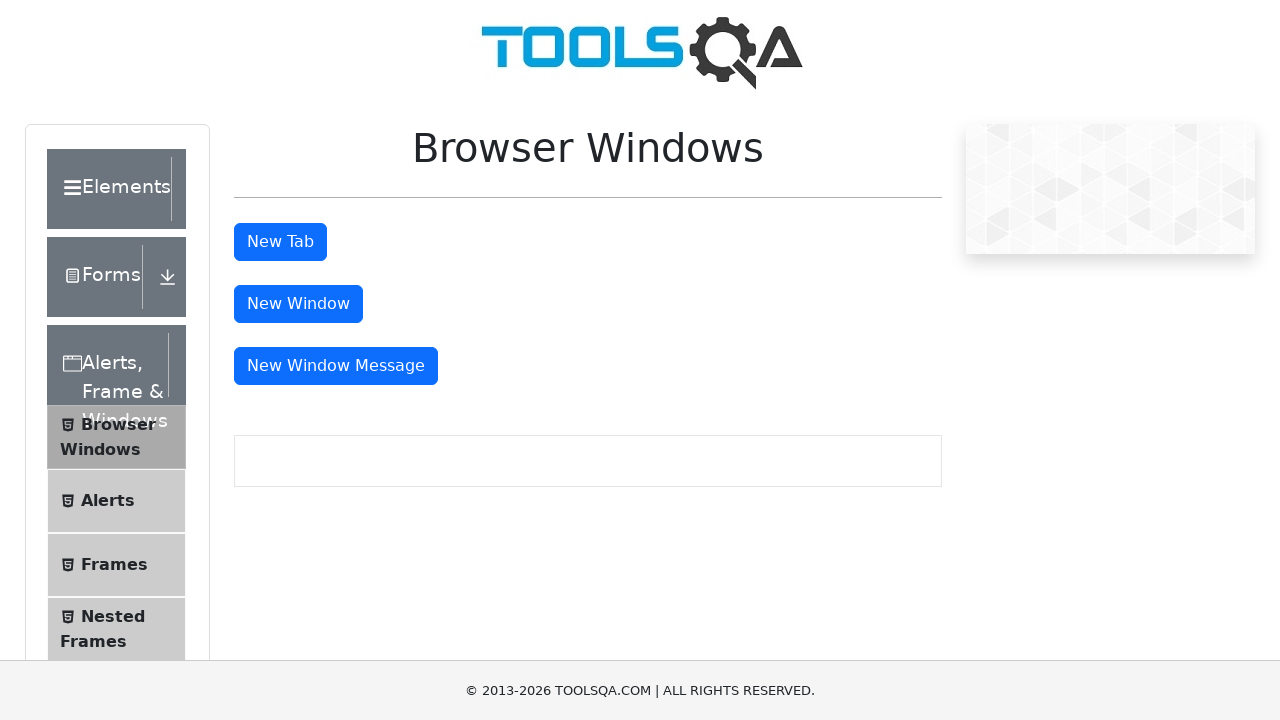

Clicked button to open new tab at (280, 242) on #tabButton
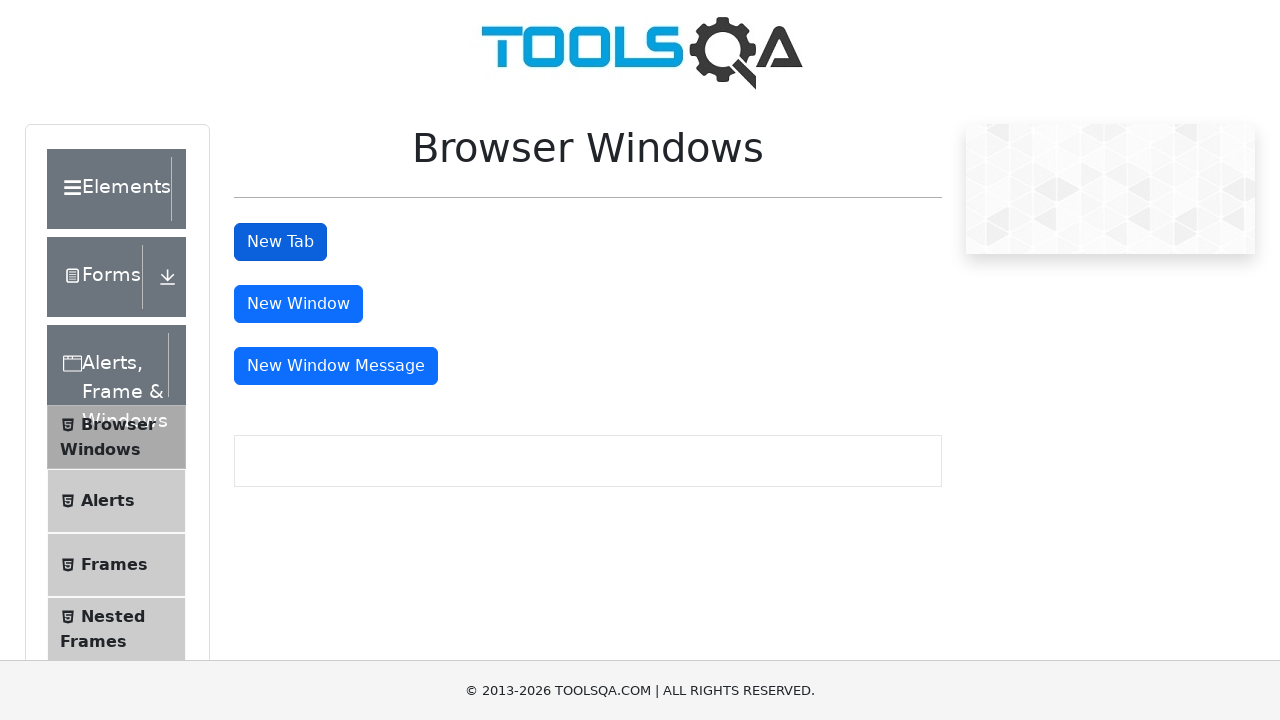

Retrieved newly opened tab from context
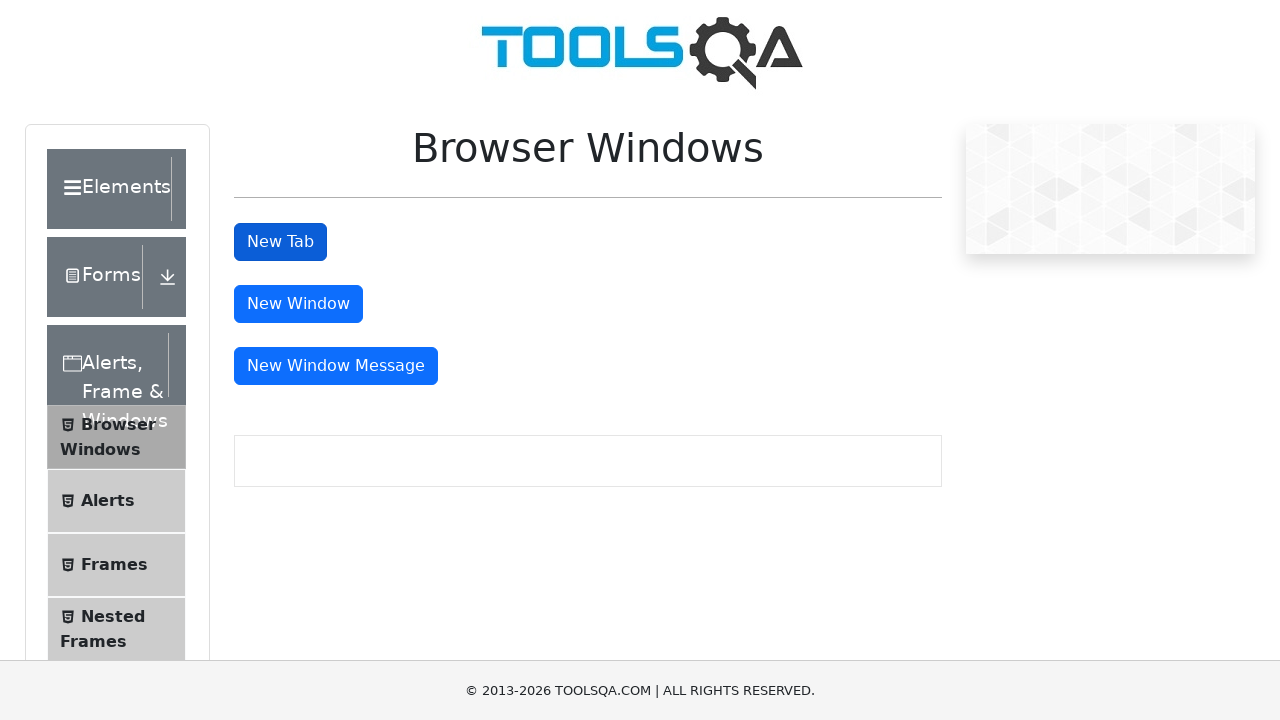

Waited for sample heading to load in new tab
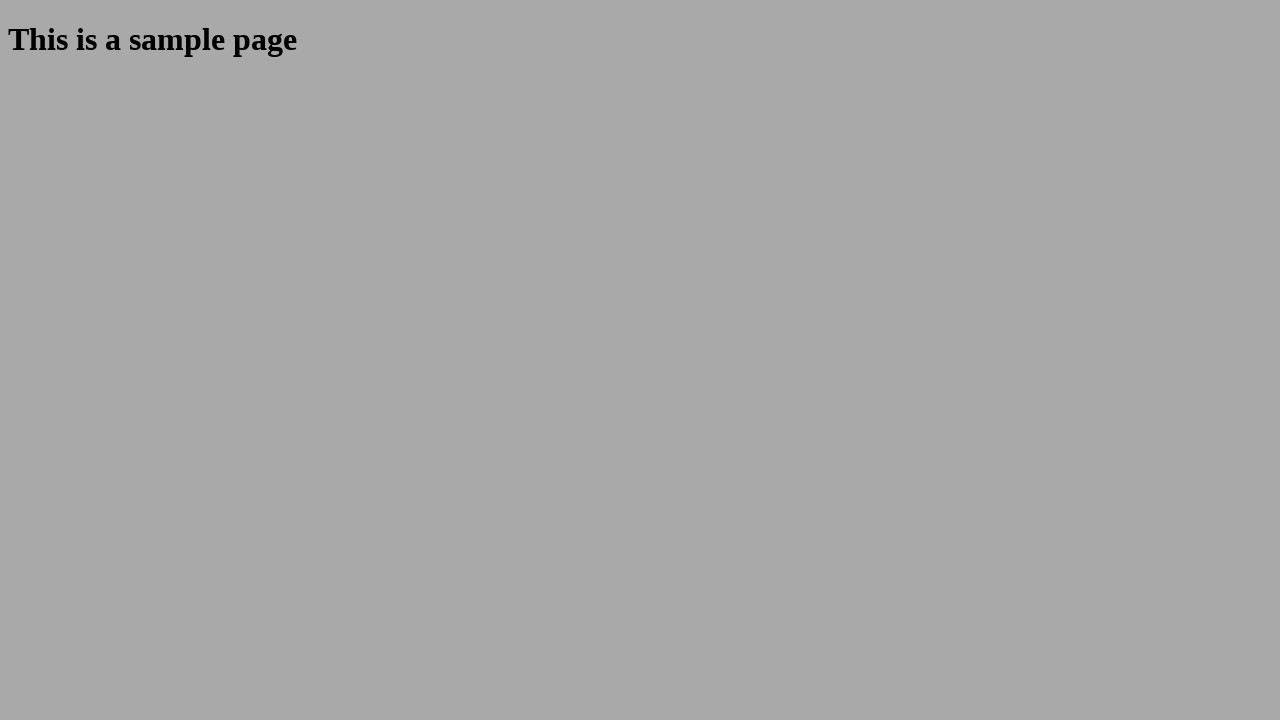

Retrieved text from new tab: 'This is a sample page'
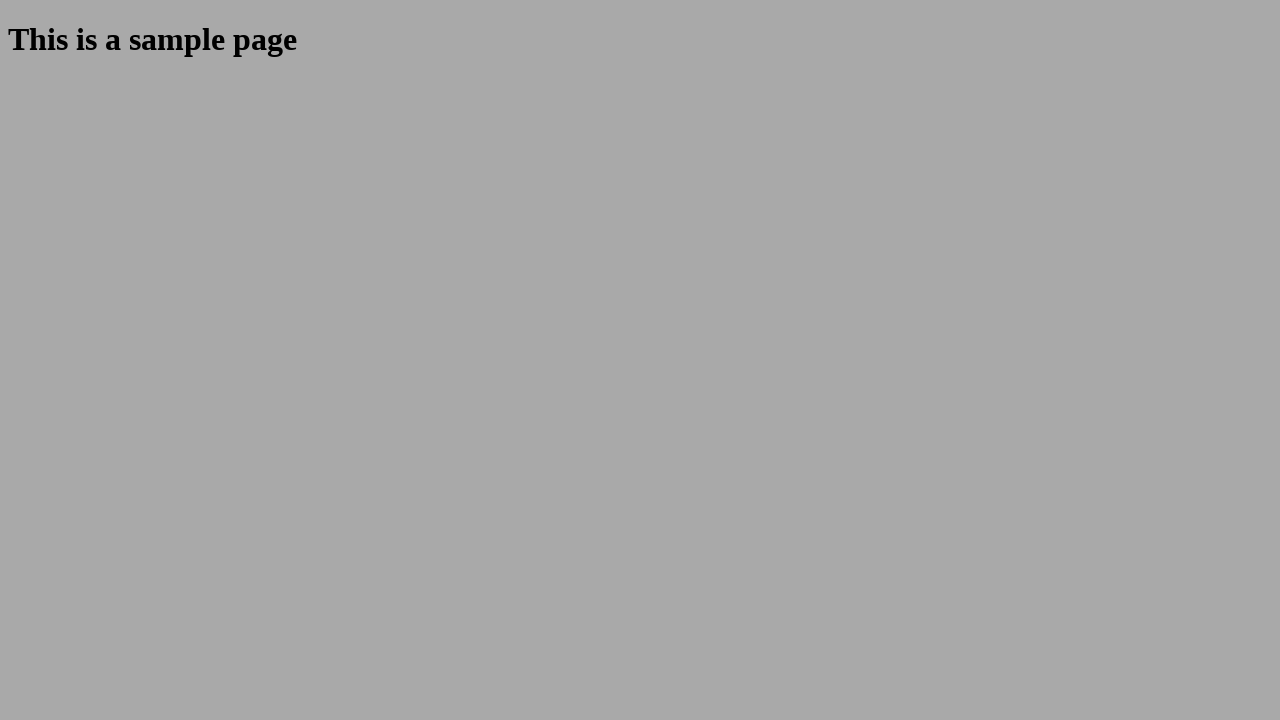

Retrieved URL of new tab: 'https://demoqa.com/sample'
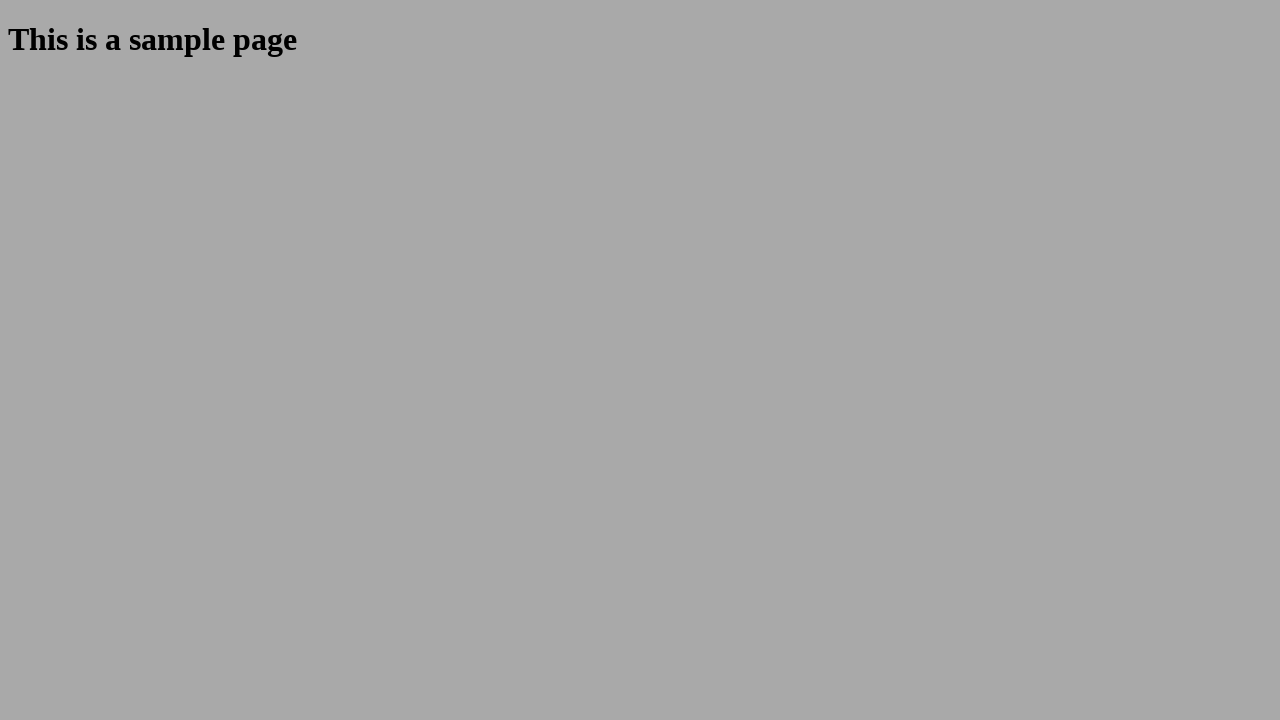

Closed the new tab
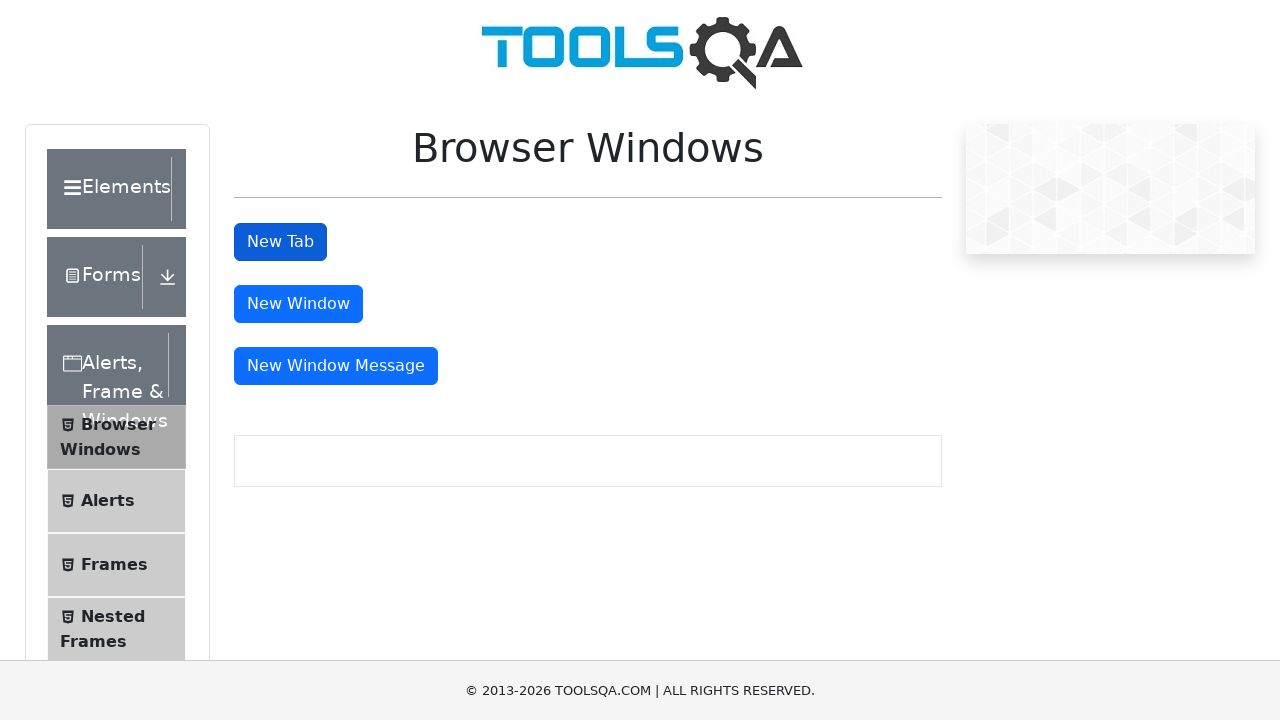

Focus automatically returned to original parent page
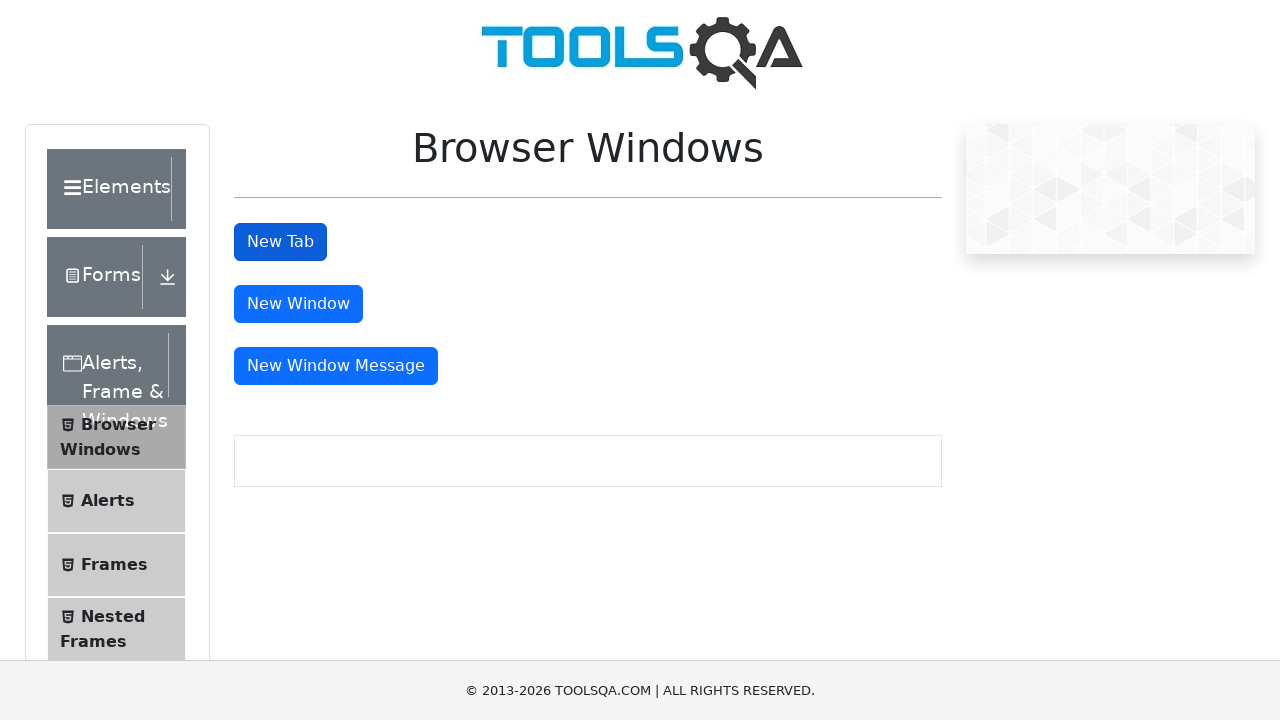

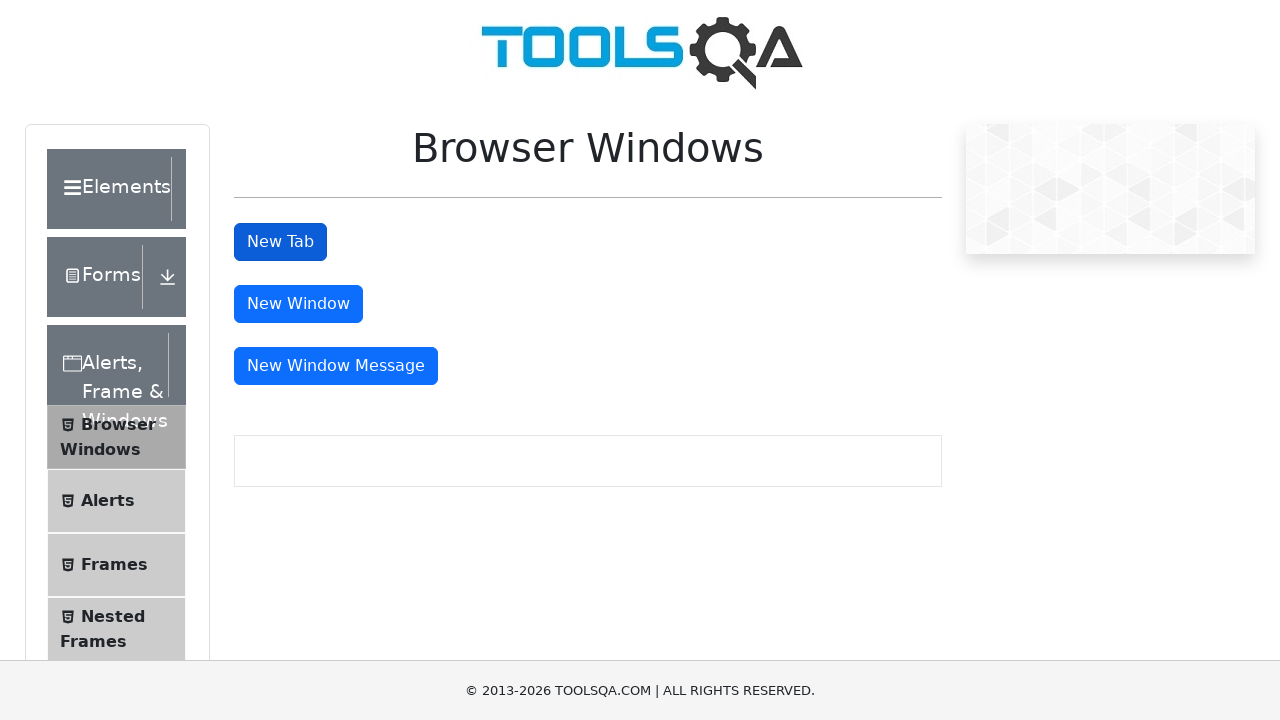